Tests JavaScript Confirm popup by clicking the confirm button and accepting the confirmation dialog

Starting URL: https://the-internet.herokuapp.com/javascript_alerts

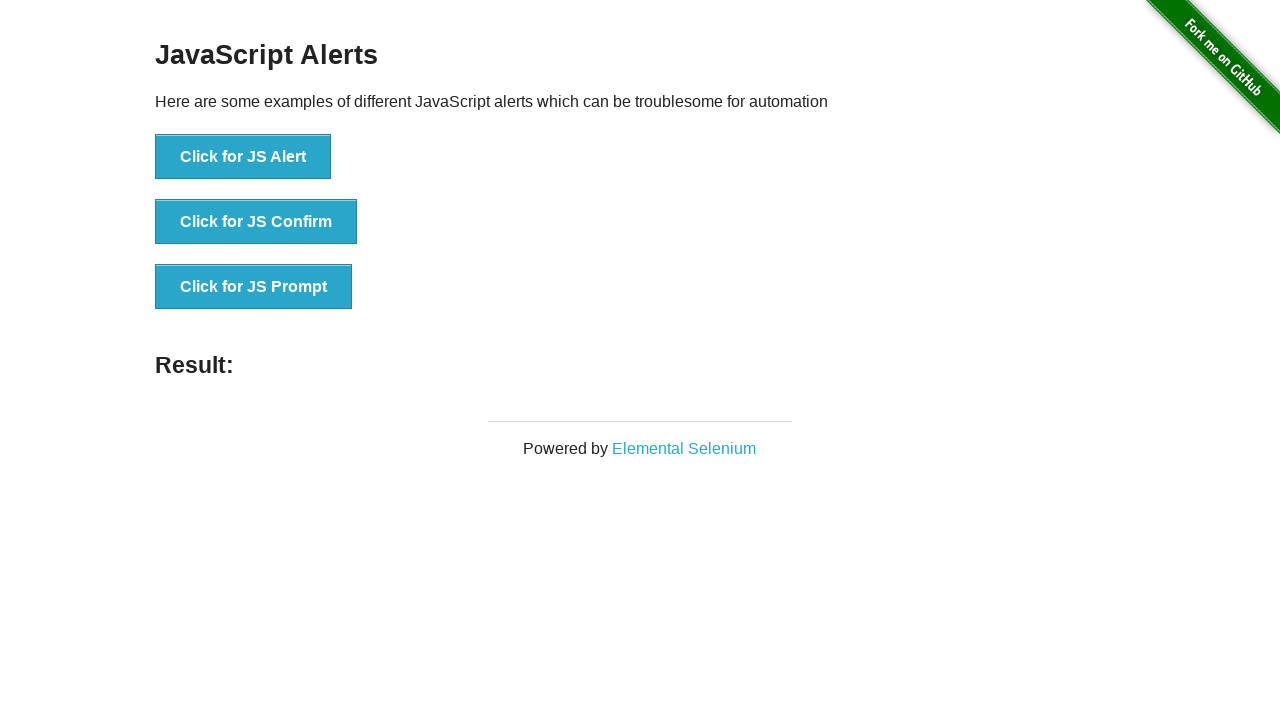

Set up dialog handler to accept the confirm dialog
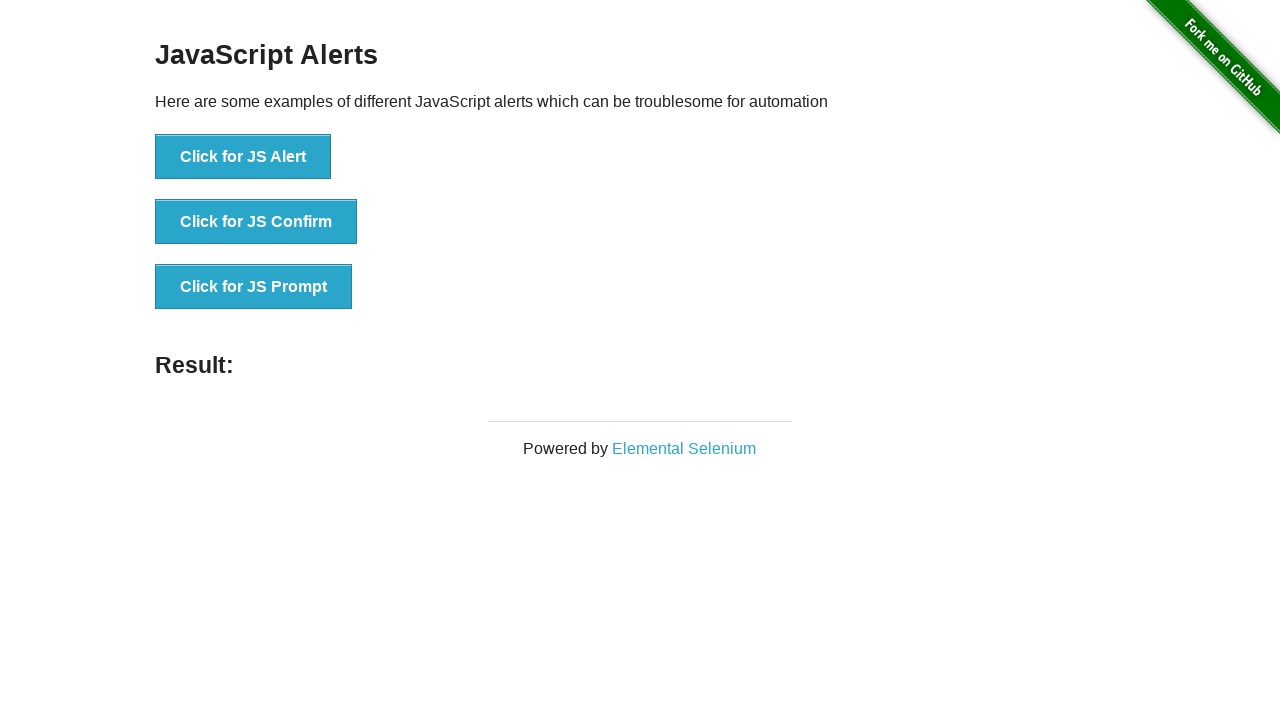

Clicked the JS Confirm button at (256, 222) on xpath=//button[text()='Click for JS Confirm']
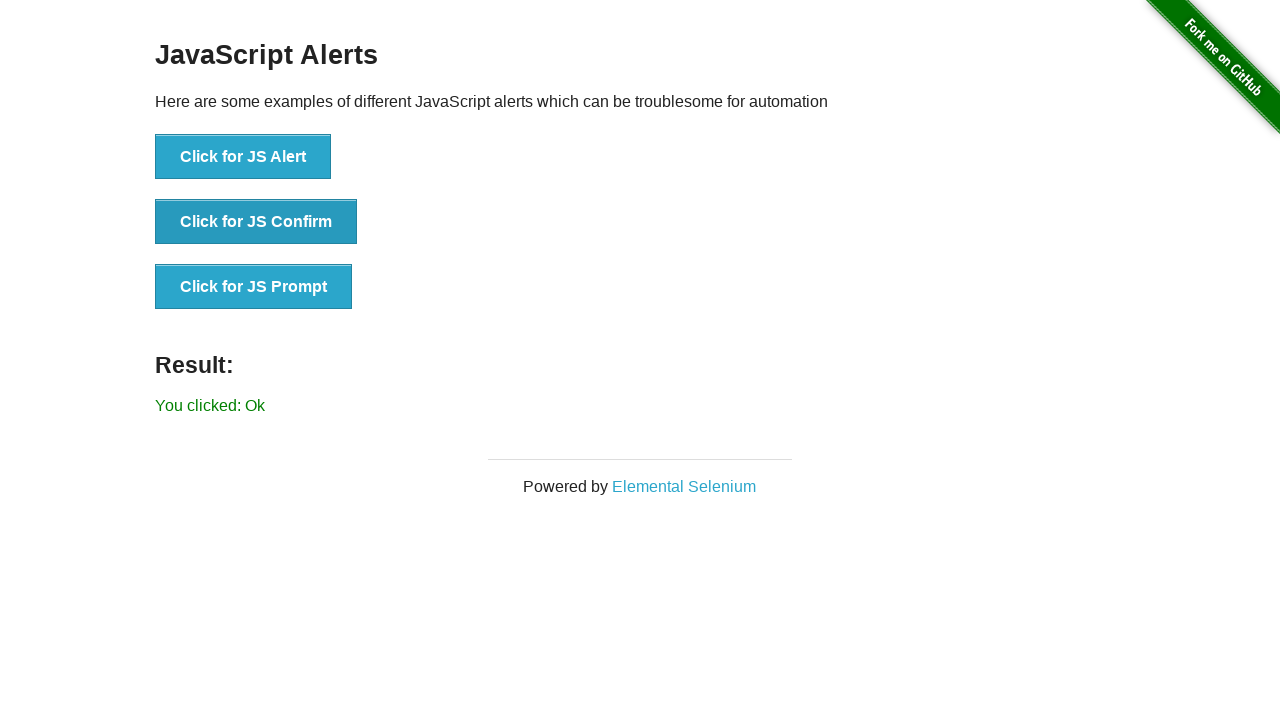

Confirmation dialog was accepted and result displayed
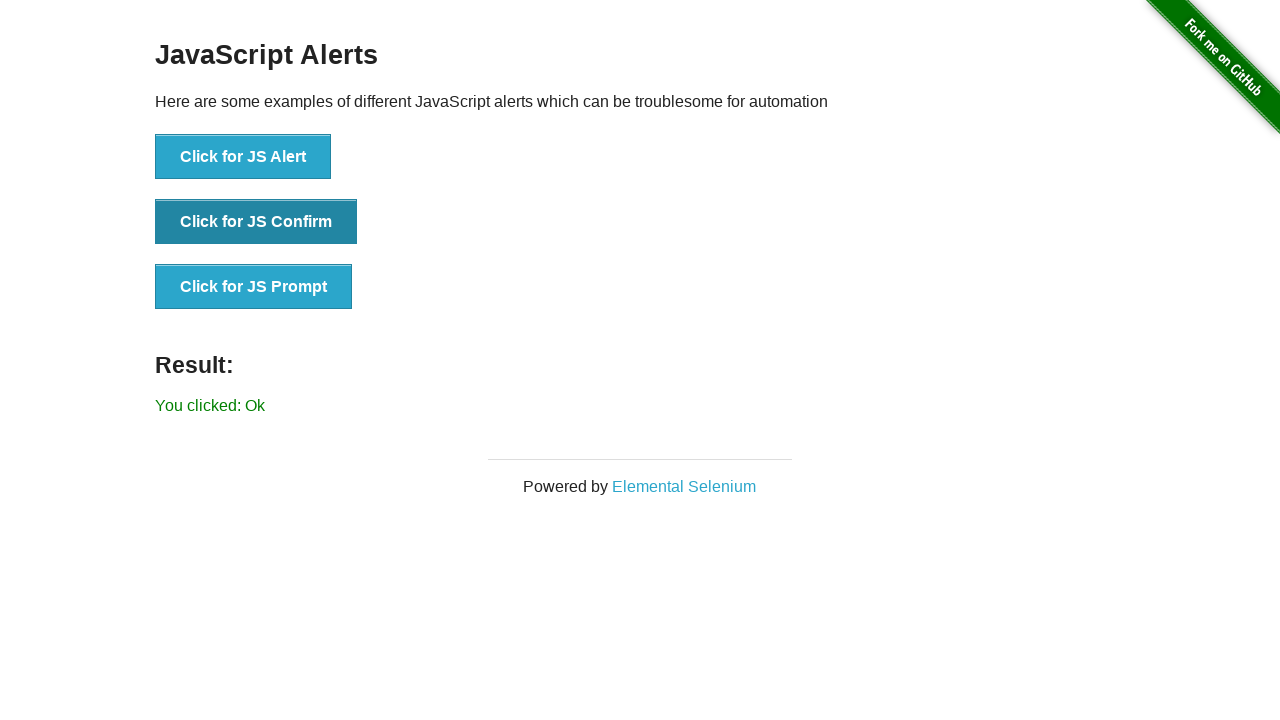

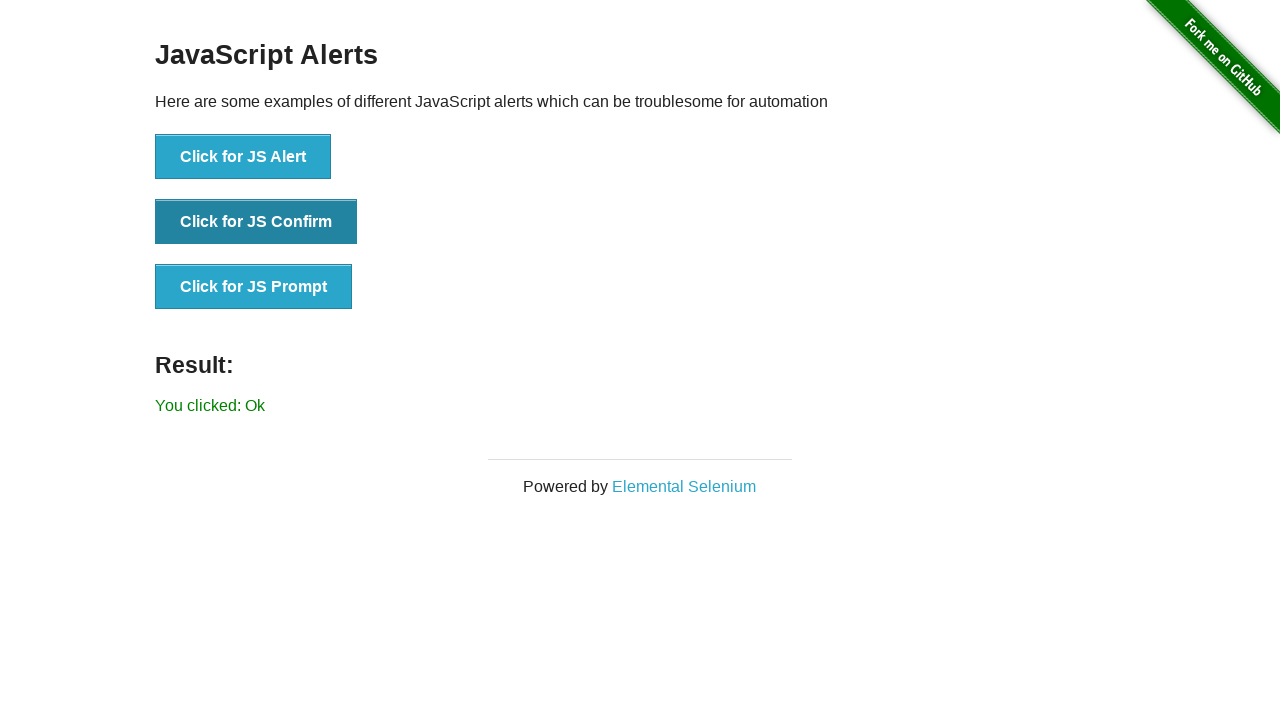